Tests the Korean Standard Dictionary search functionality by entering a Korean word and submitting the search form to verify results are displayed

Starting URL: https://stdict.korean.go.kr/search/searchDetailWords.do

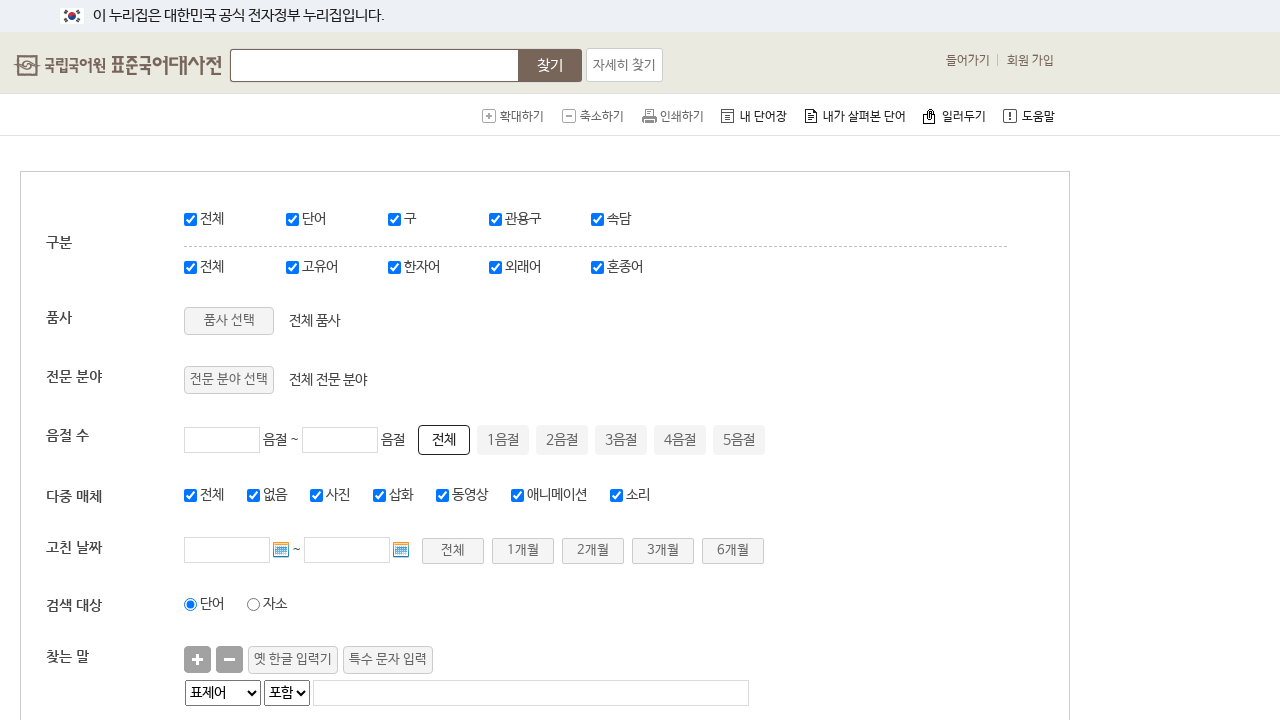

Filled search field with Korean word '먹다' (to eat) on #searchKeywords0
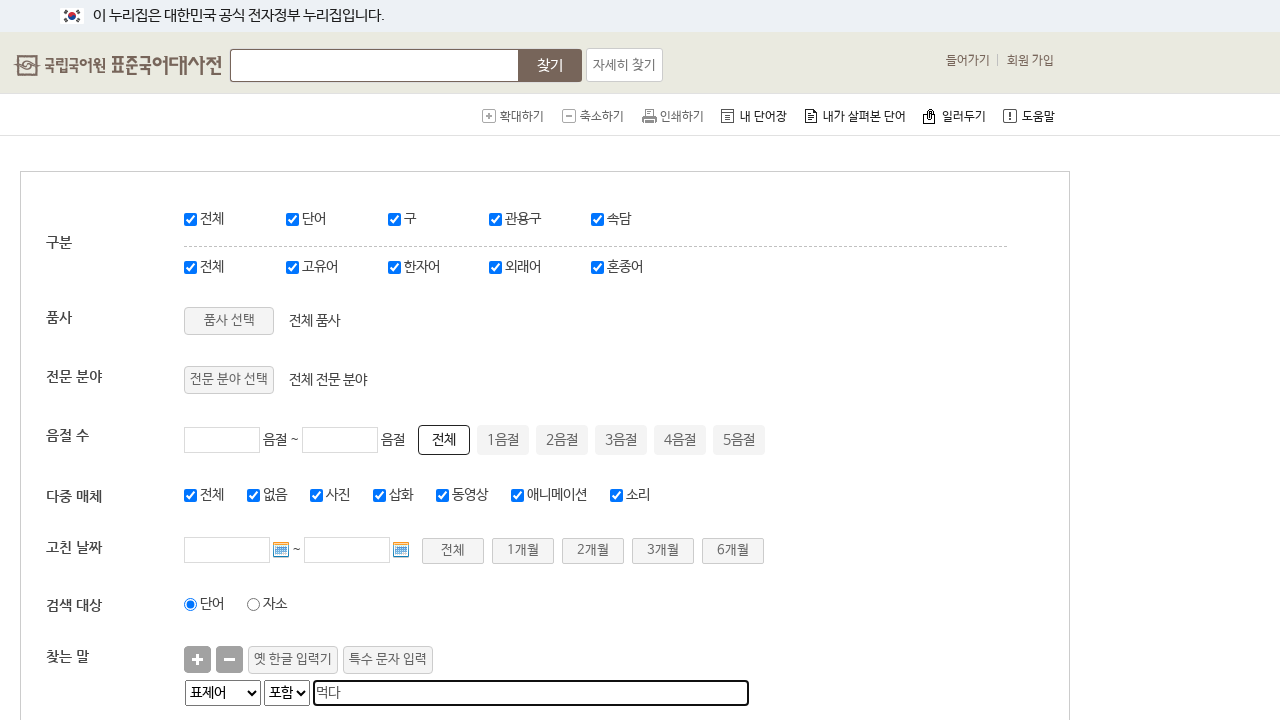

Waited 1 second for autocomplete or validation
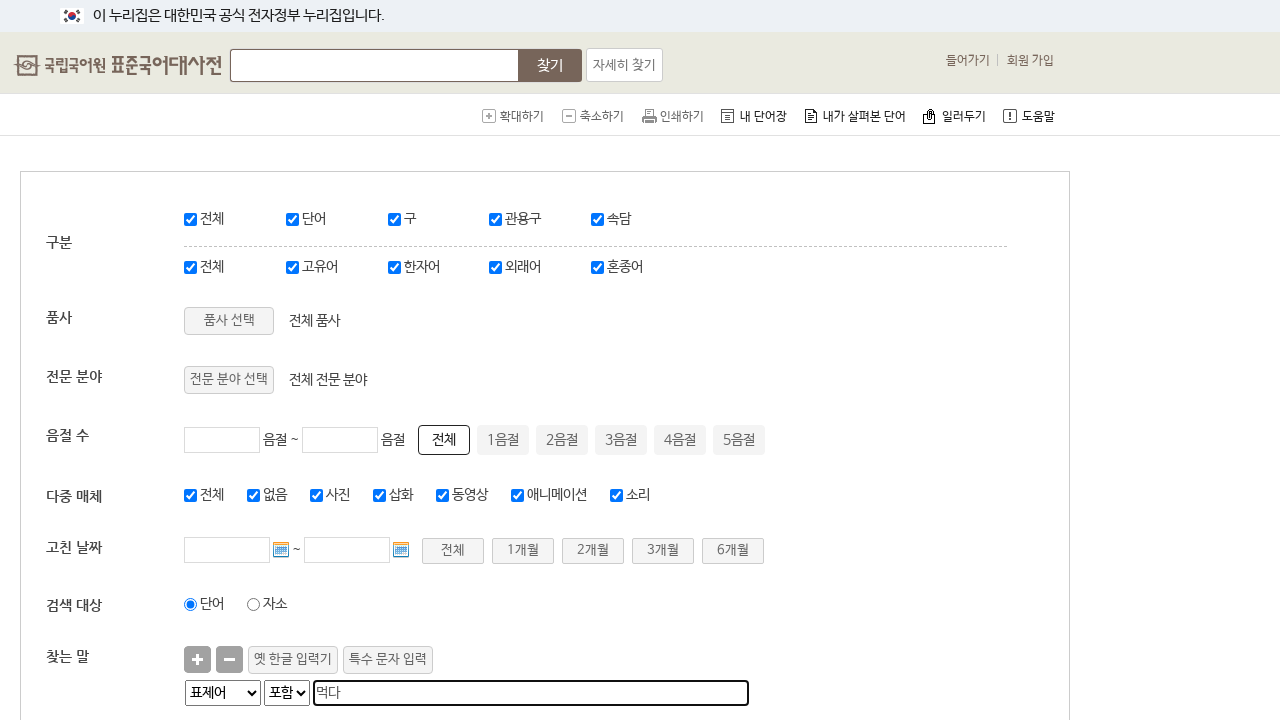

Clicked search button to submit search form at (545, 614) on .btn_search
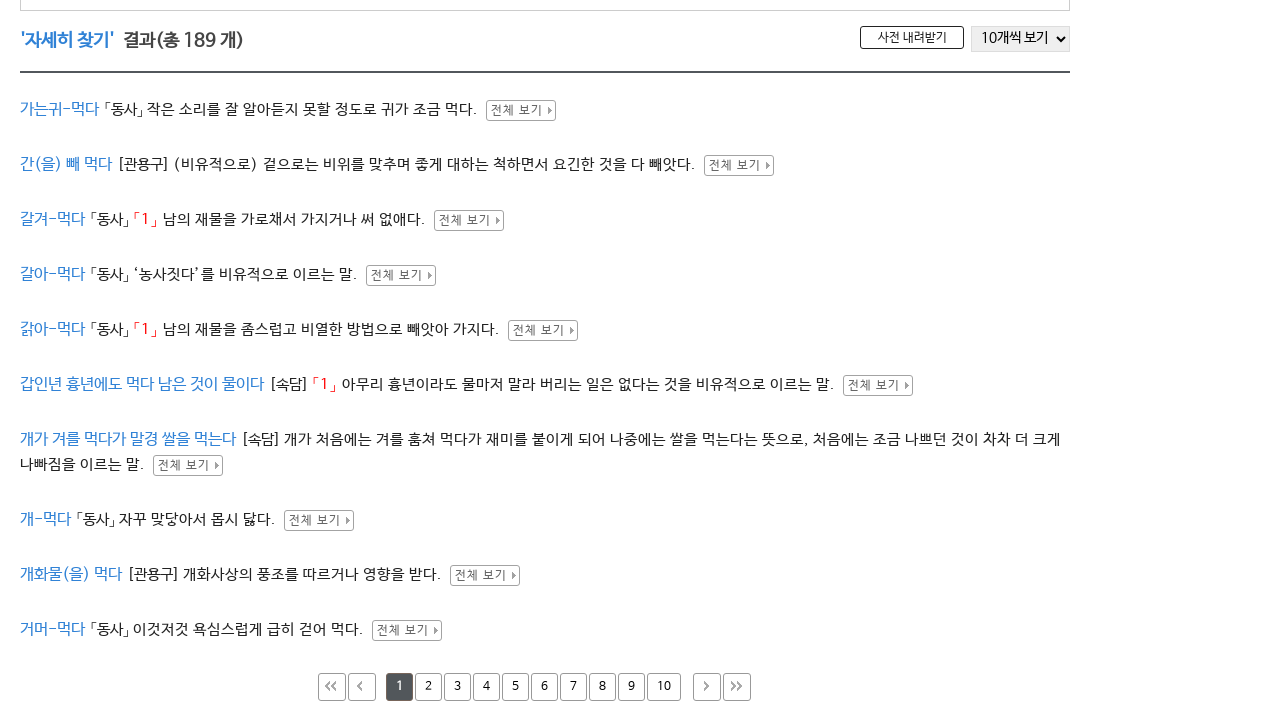

Search results loaded successfully
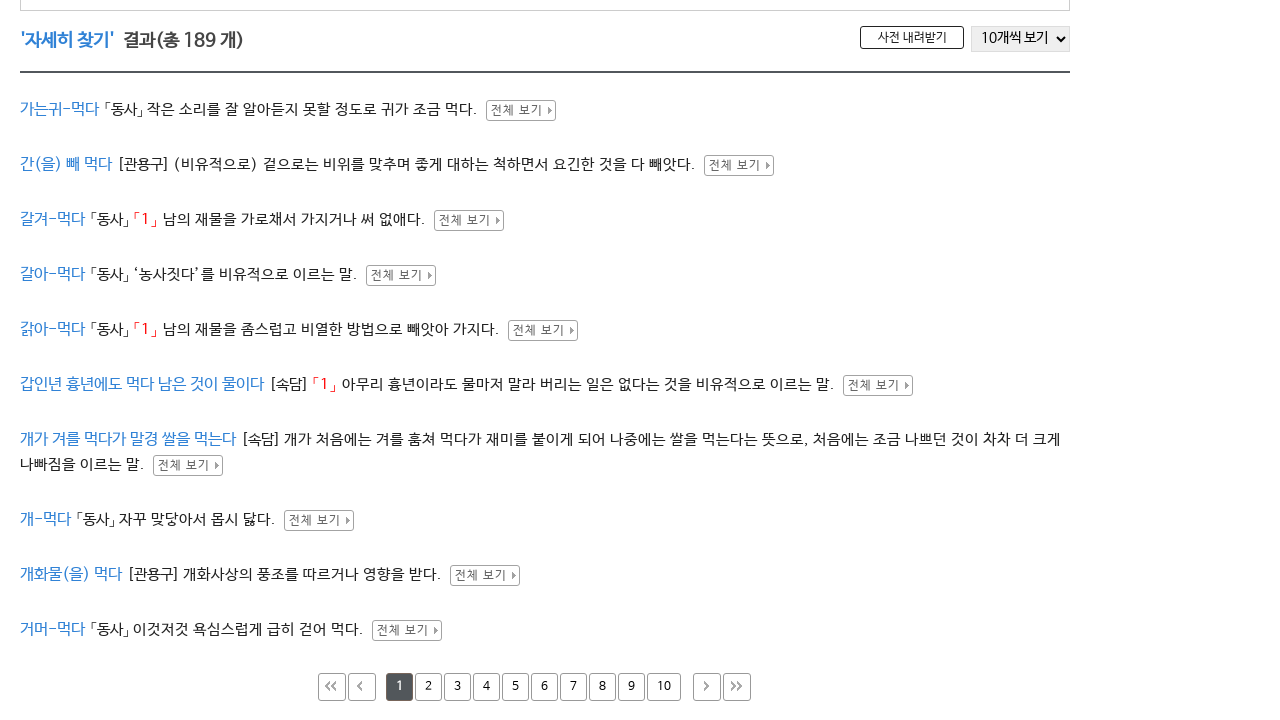

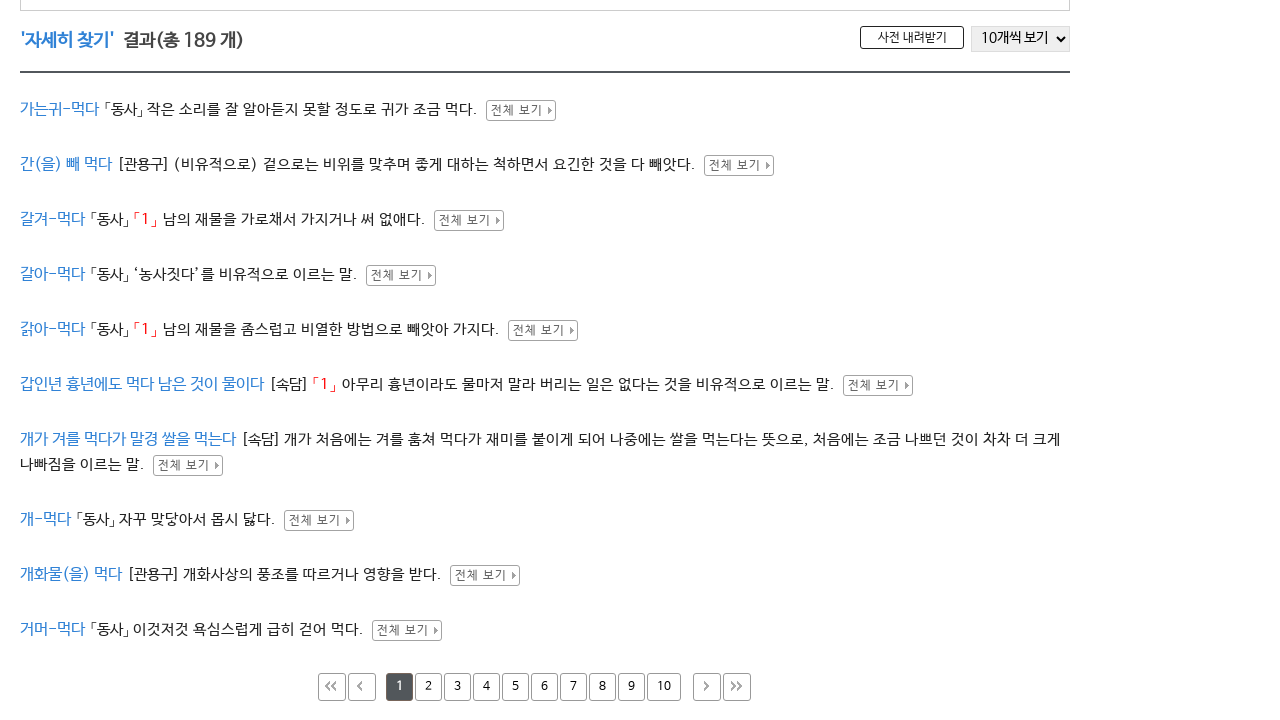